Tests clicking on the Unauthorized API link and verifying the 401 status notification appears

Starting URL: https://demoqa.com/

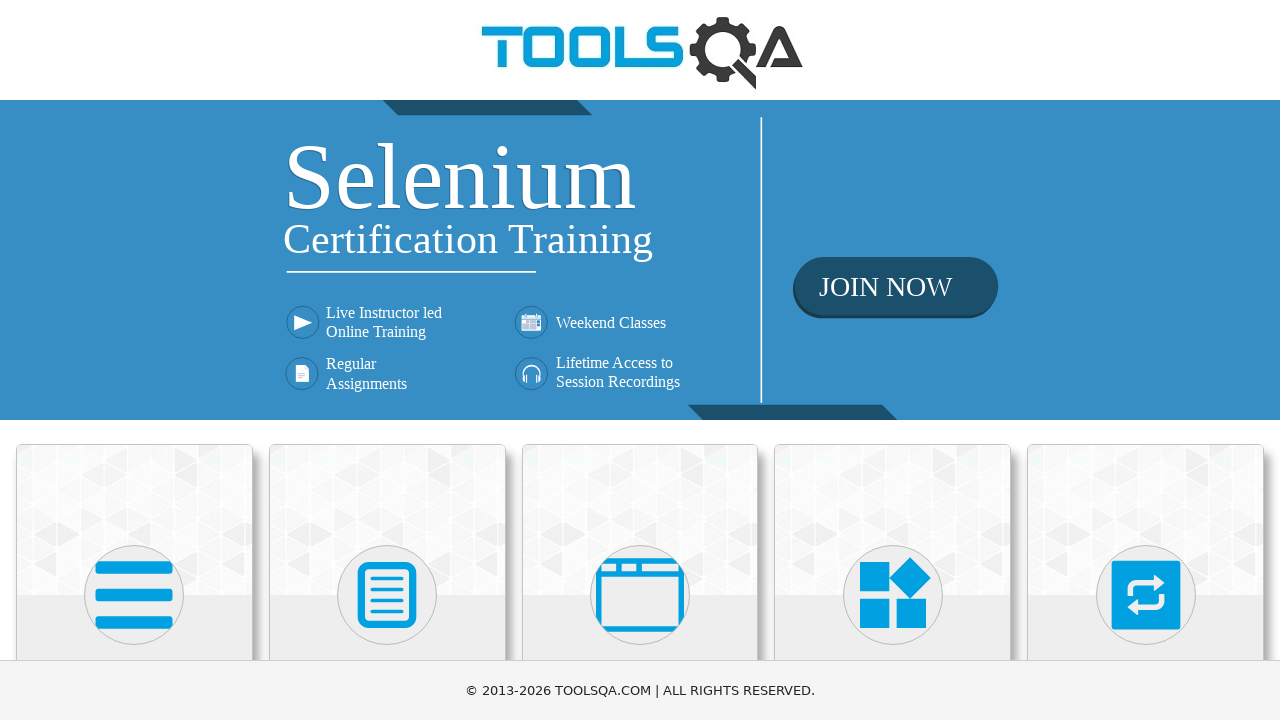

Clicked on Elements card at (134, 360) on text=Elements
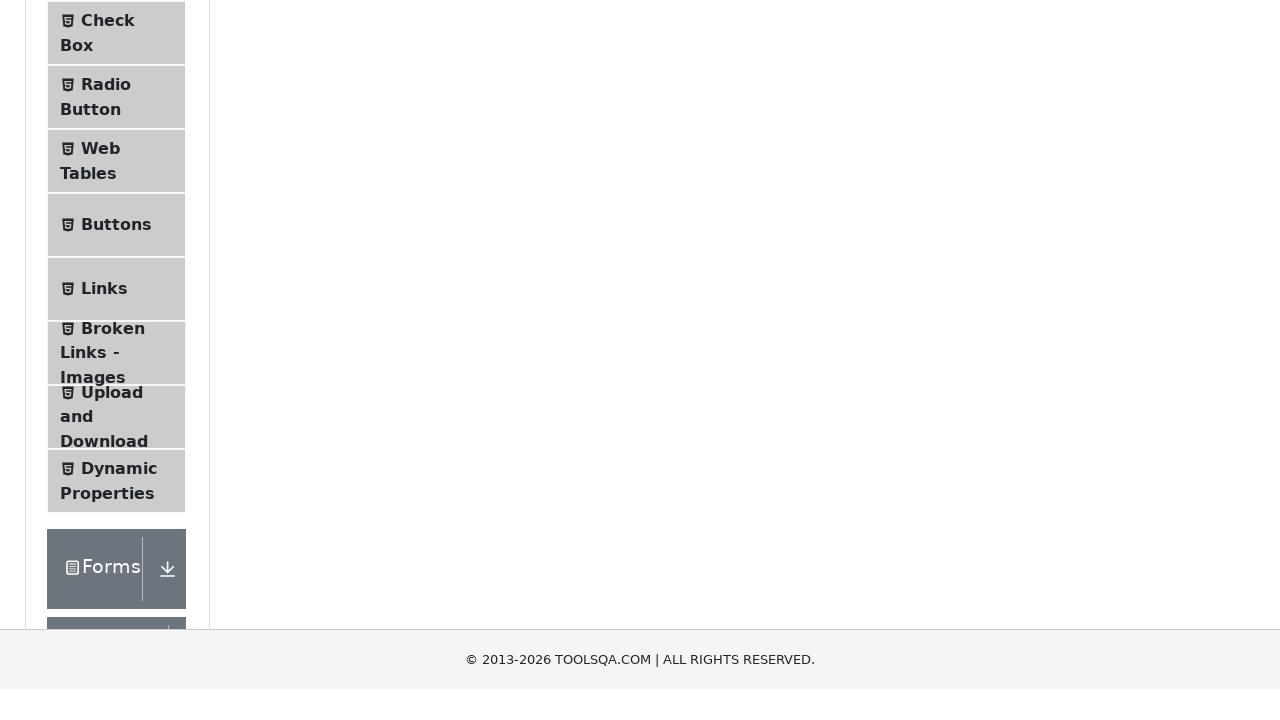

Scrolled to bottom of sidebar to see all options
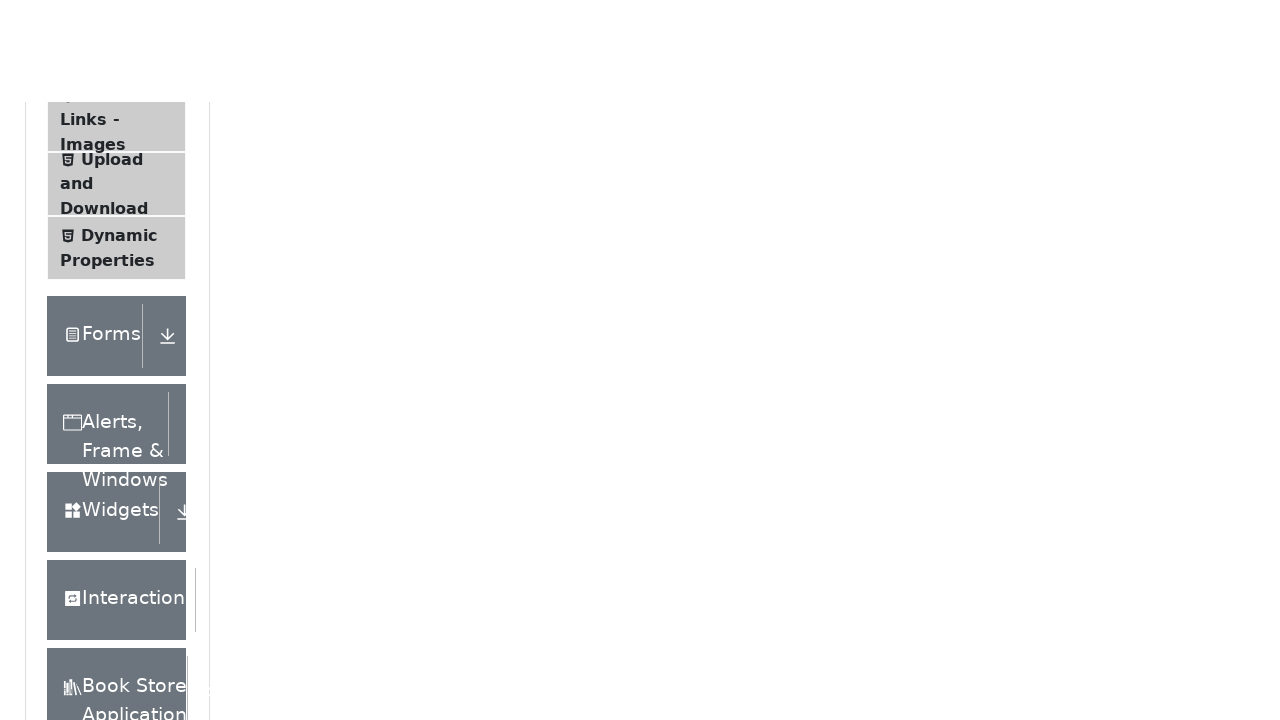

Clicked on Links in the sidebar at (104, 361) on text=Links
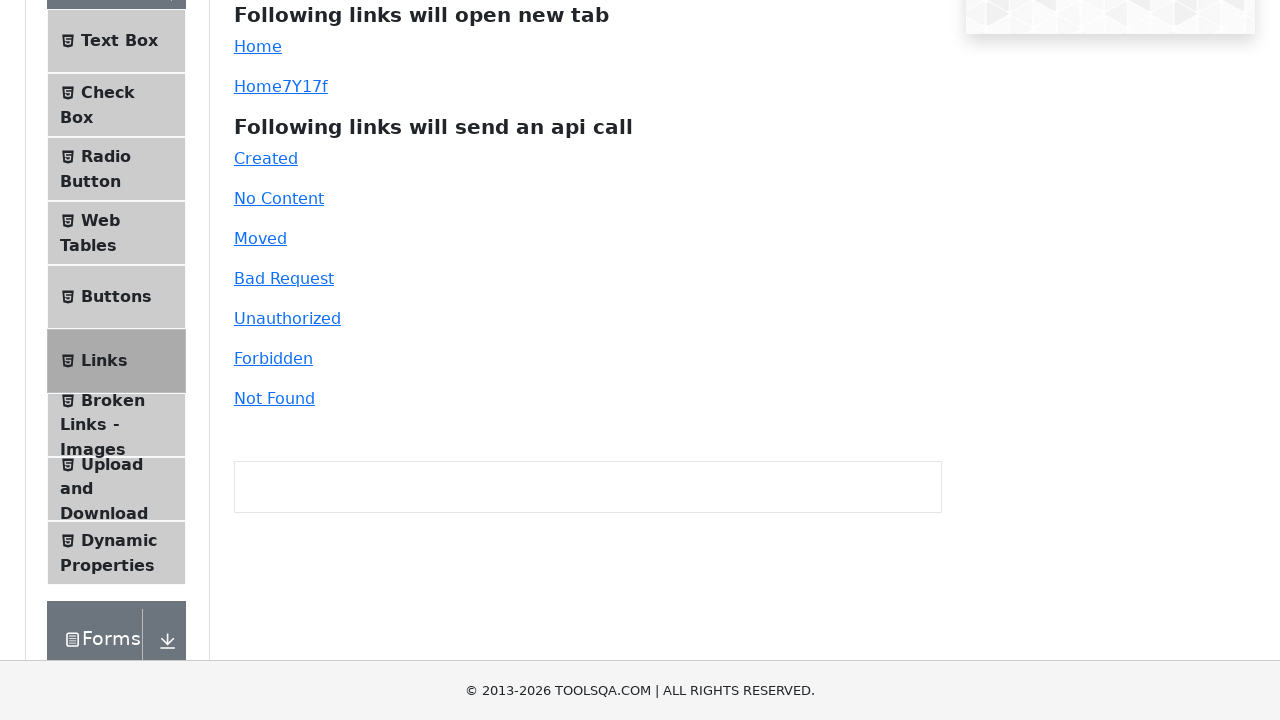

Clicked on the Unauthorized API link at (287, 318) on #unauthorized
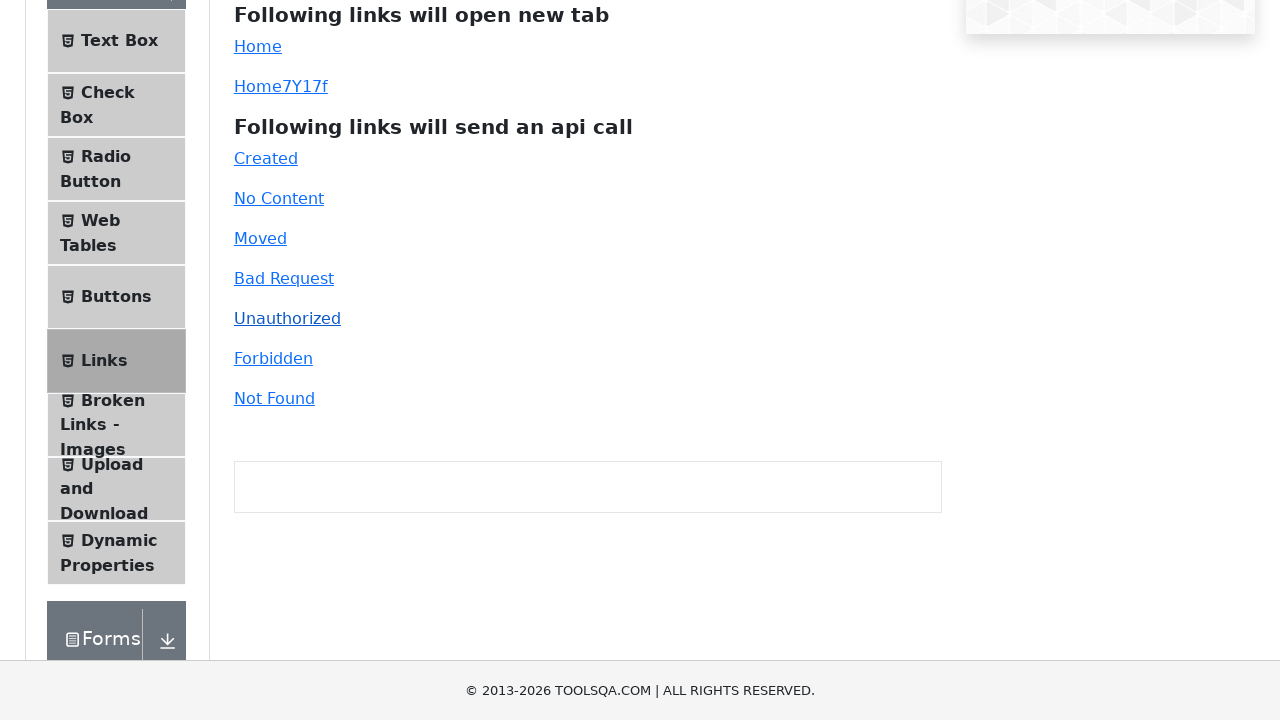

401 Unauthorized status notification appeared
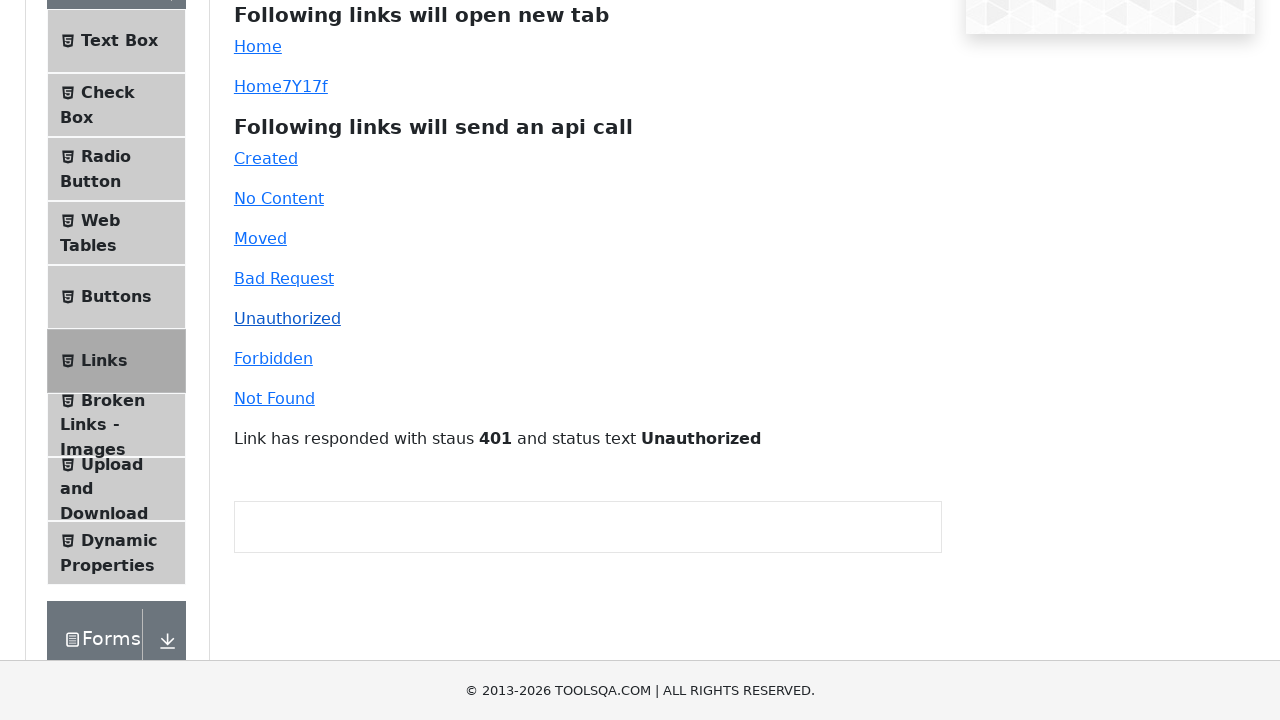

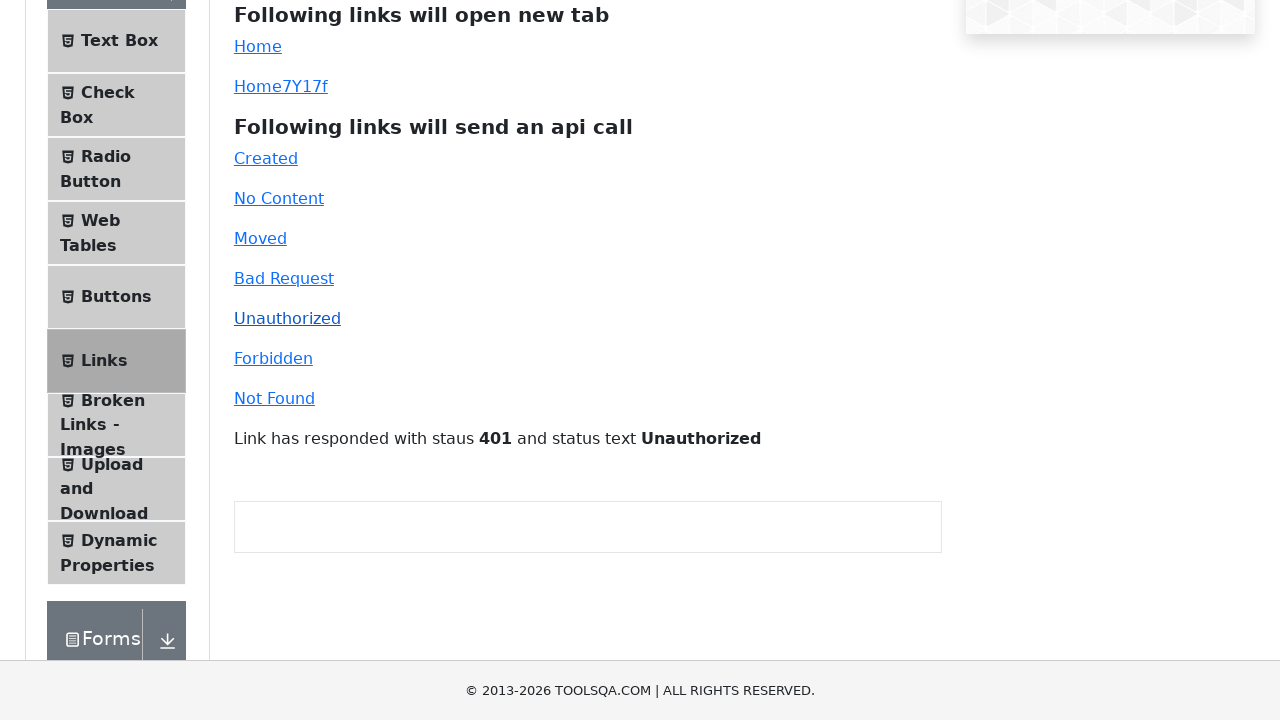